Tests marking individual todo items as complete by checking their checkboxes

Starting URL: https://demo.playwright.dev/todomvc

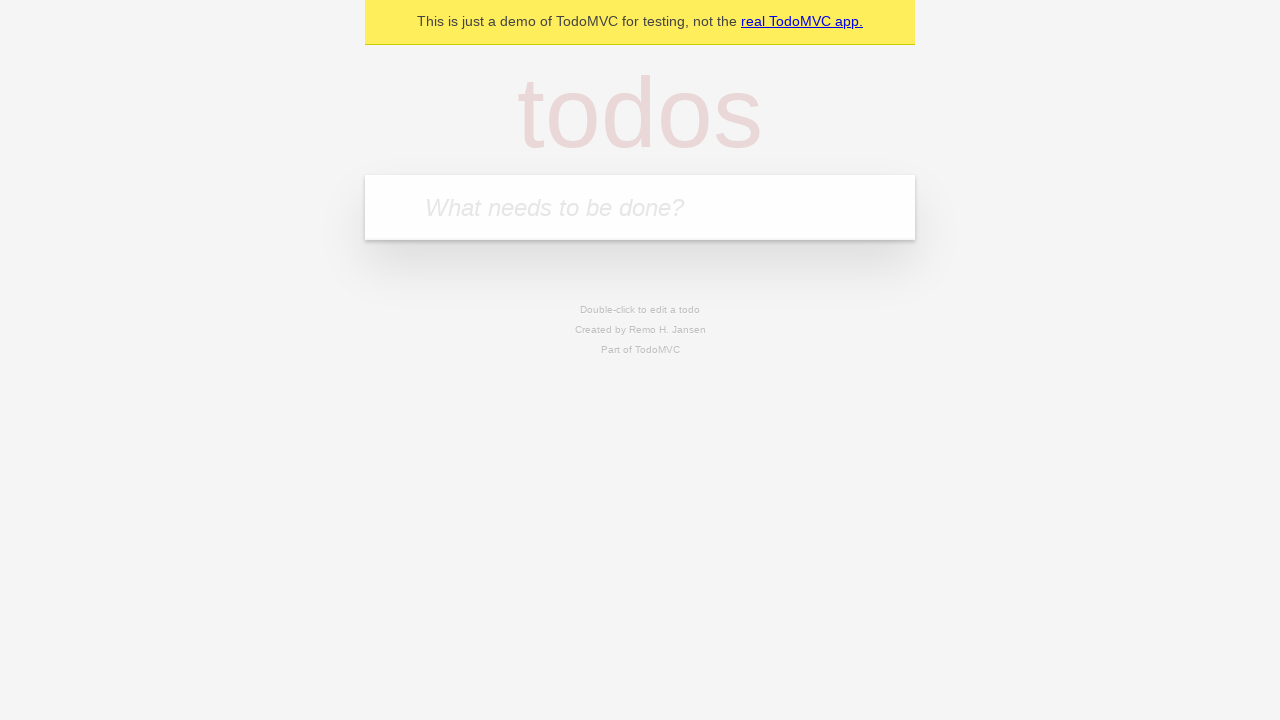

Located the 'What needs to be done?' input field
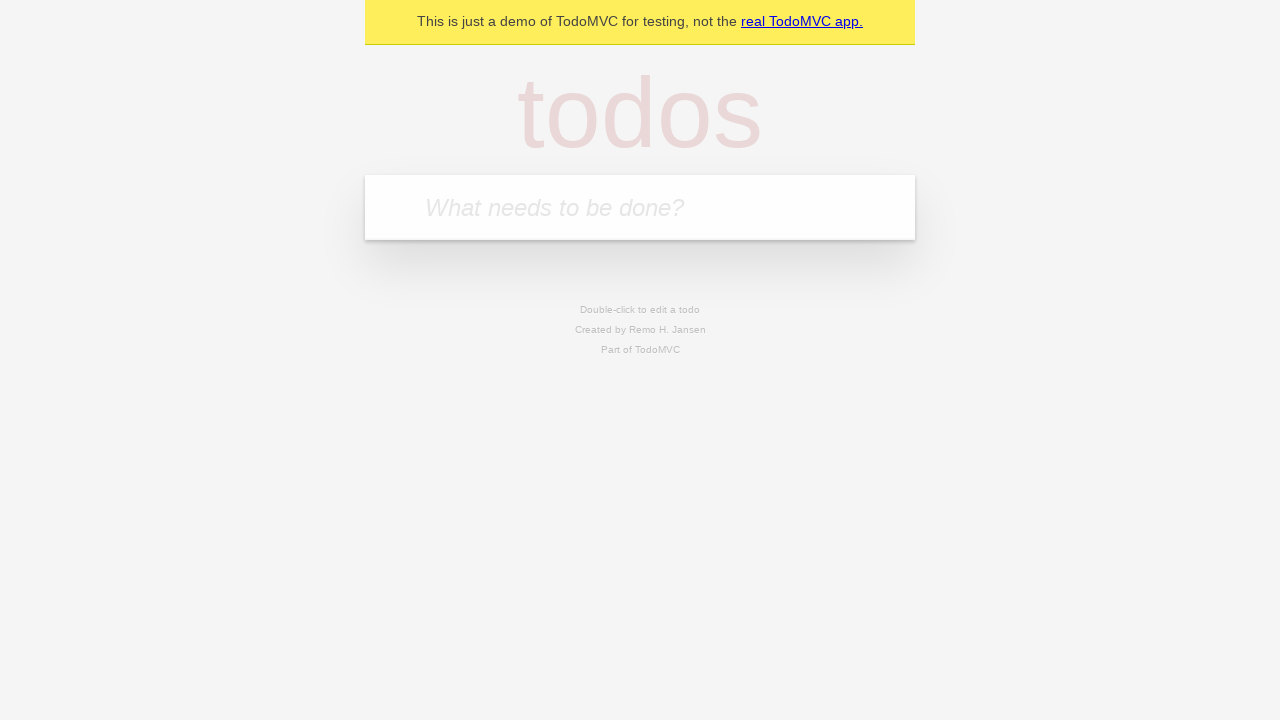

Filled input field with 'buy some cheese' on internal:attr=[placeholder="What needs to be done?"i]
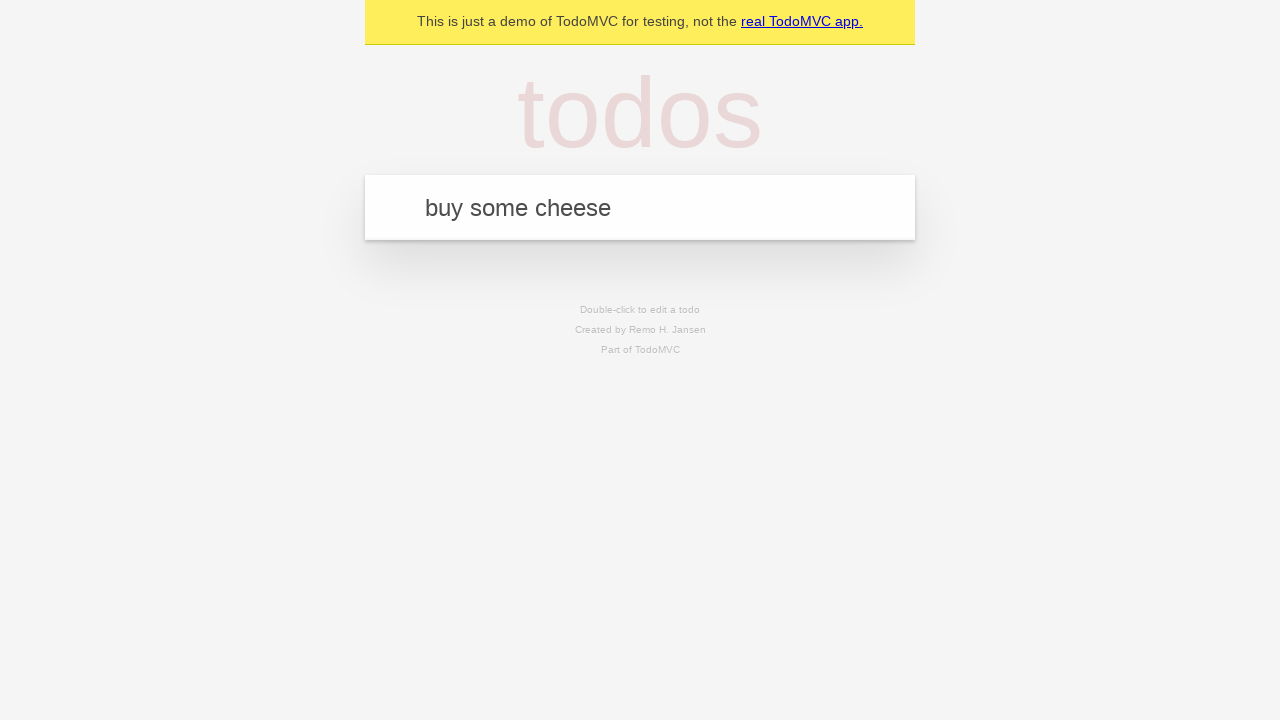

Pressed Enter to create first todo item on internal:attr=[placeholder="What needs to be done?"i]
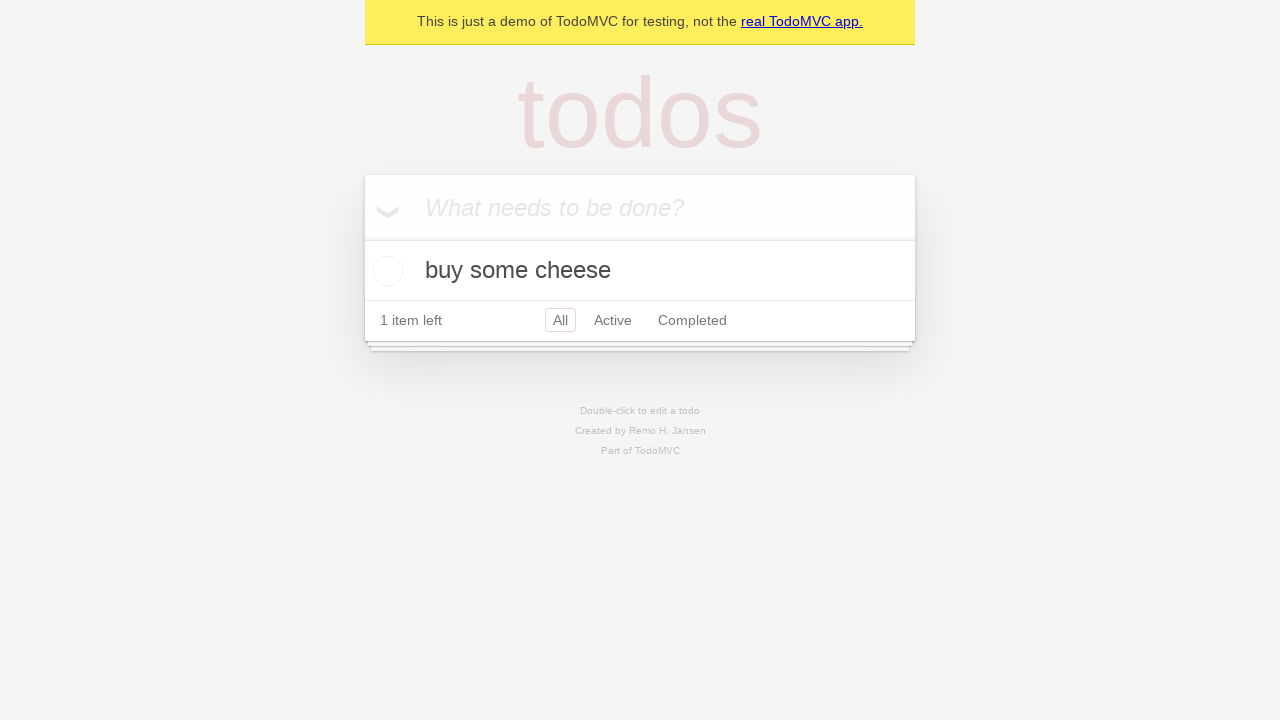

Filled input field with 'feed the cat' on internal:attr=[placeholder="What needs to be done?"i]
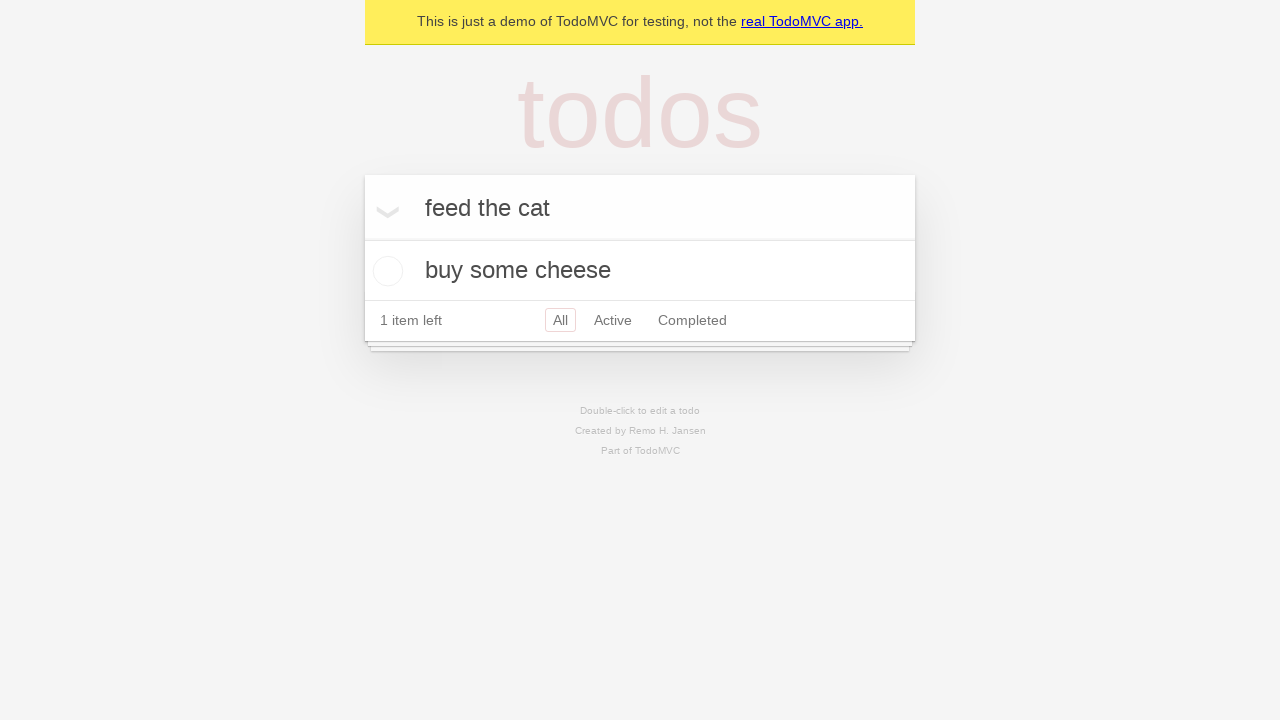

Pressed Enter to create second todo item on internal:attr=[placeholder="What needs to be done?"i]
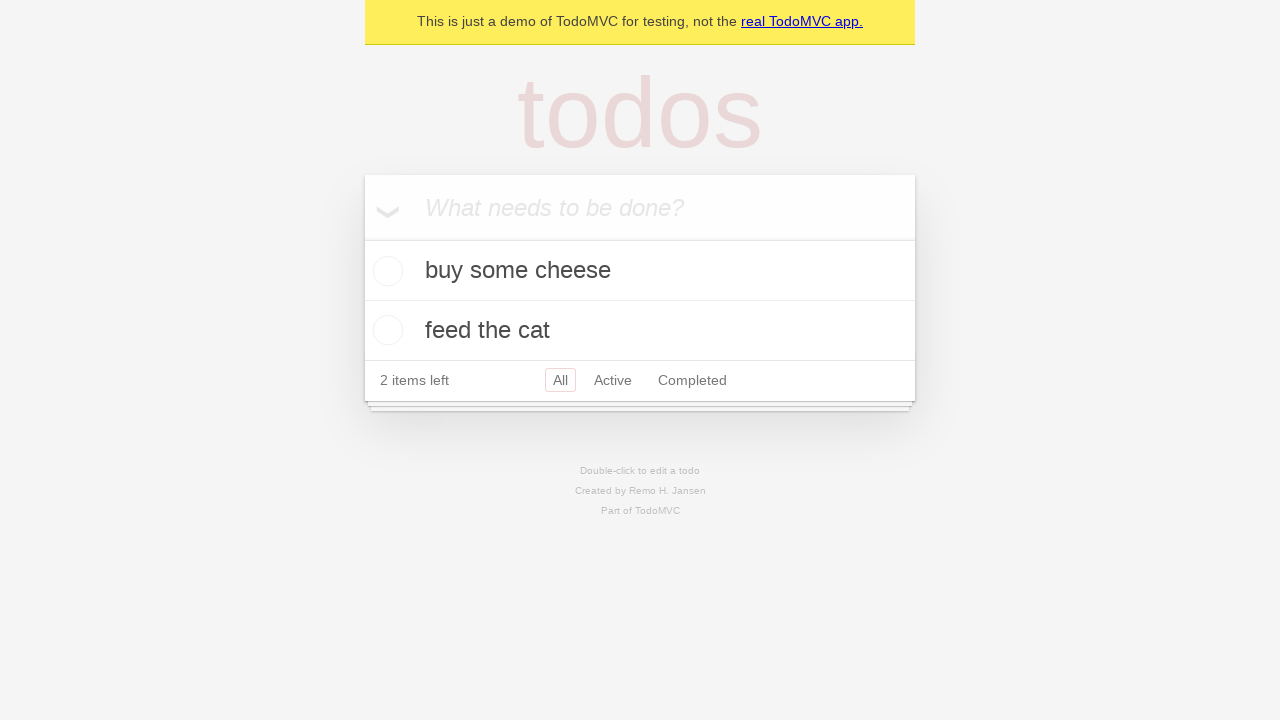

Waited for both todo items to appear in the DOM
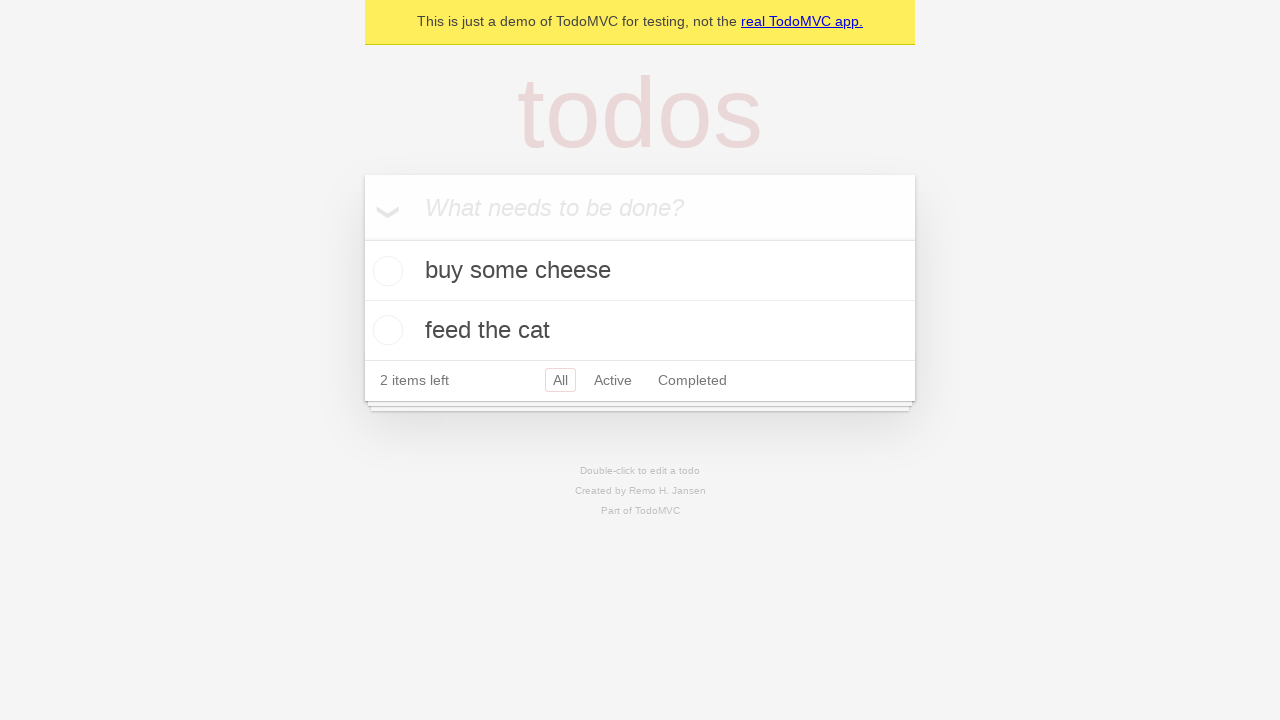

Located first todo item
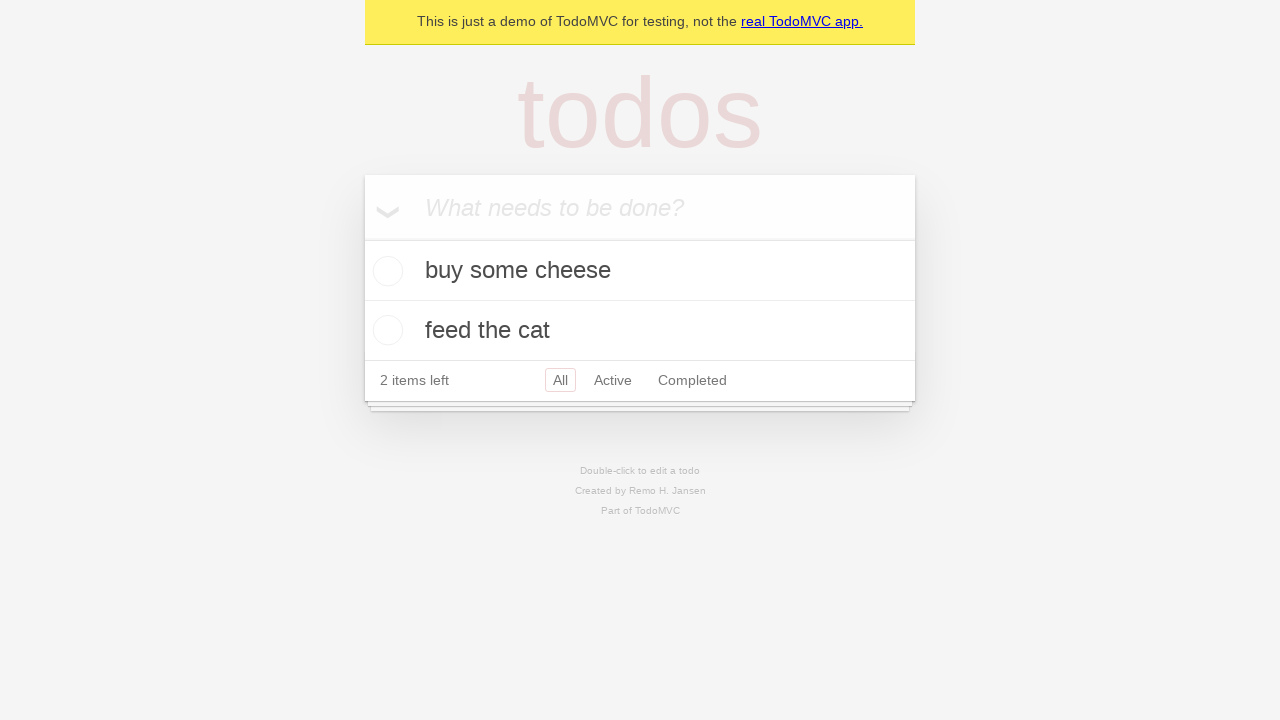

Marked first todo item ('buy some cheese') as complete at (385, 271) on internal:testid=[data-testid="todo-item"s] >> nth=0 >> internal:role=checkbox
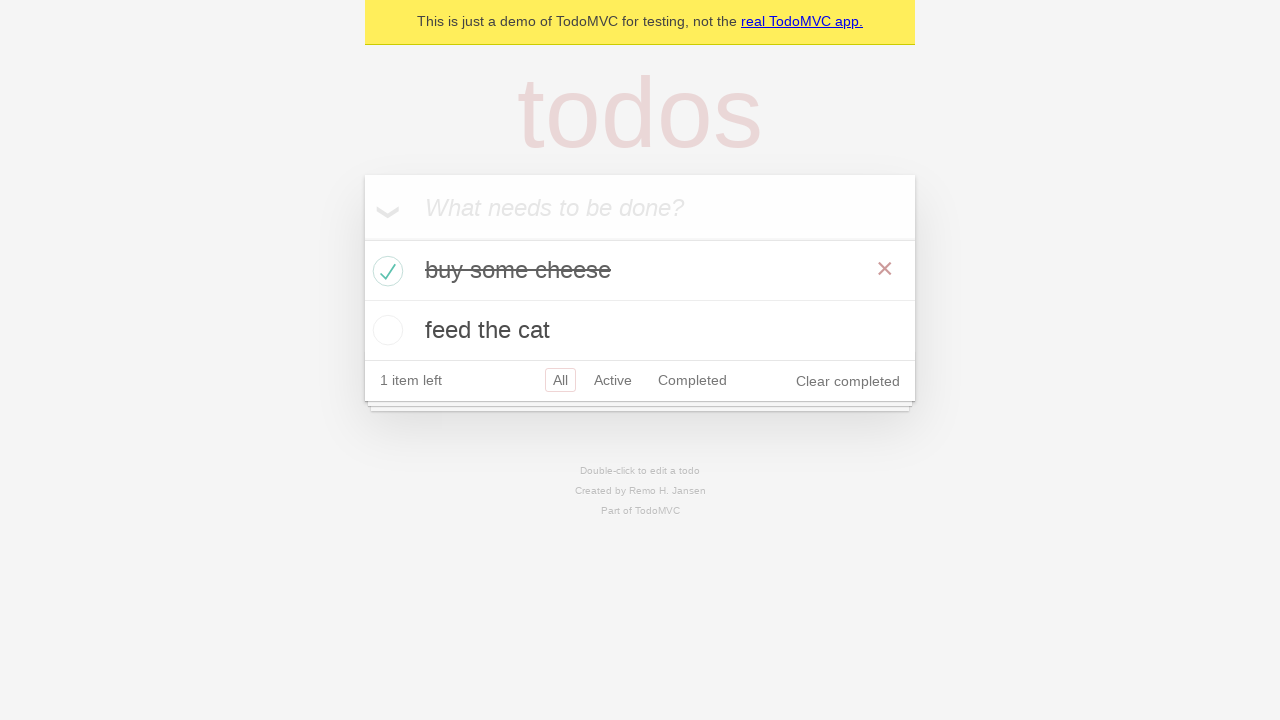

Located second todo item
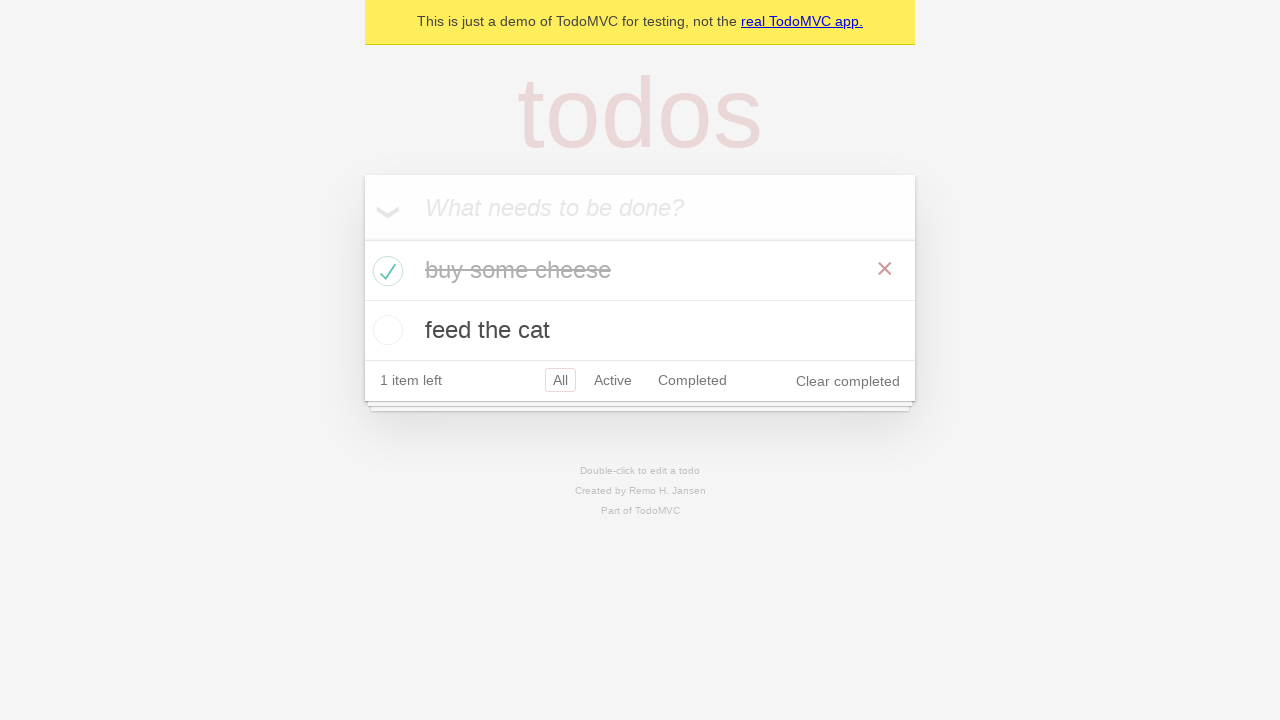

Marked second todo item ('feed the cat') as complete at (385, 330) on internal:testid=[data-testid="todo-item"s] >> nth=1 >> internal:role=checkbox
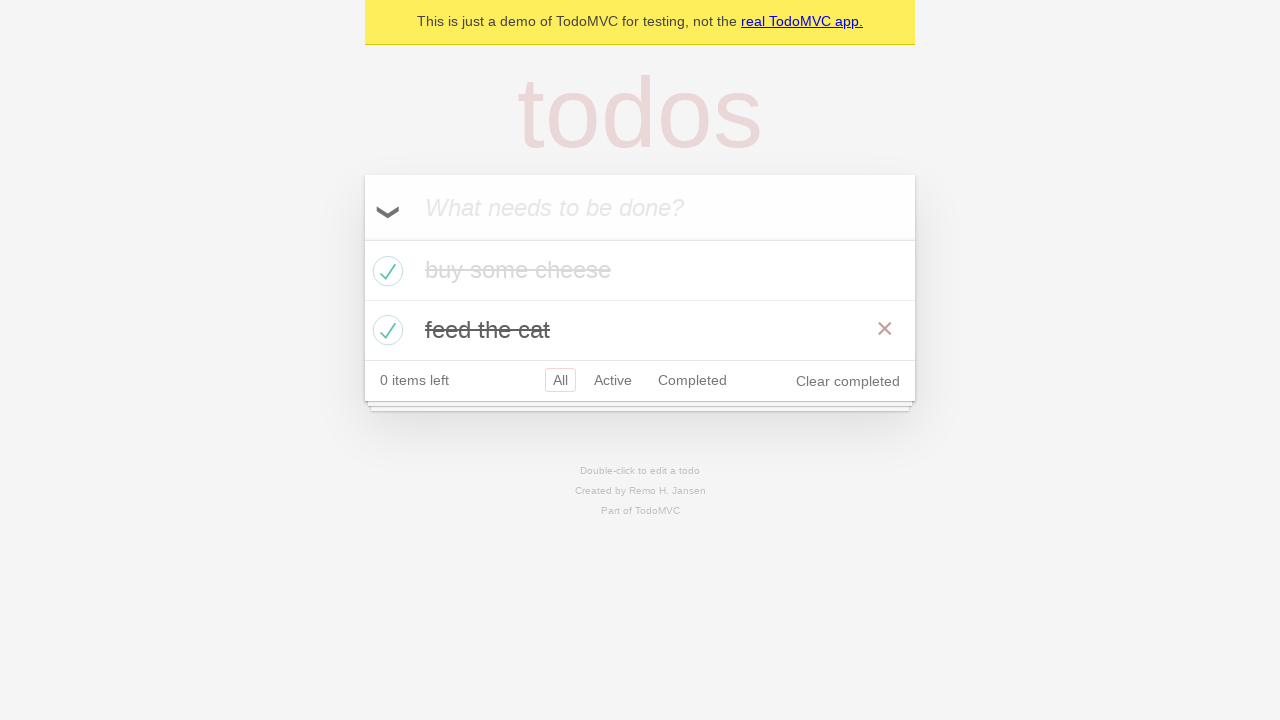

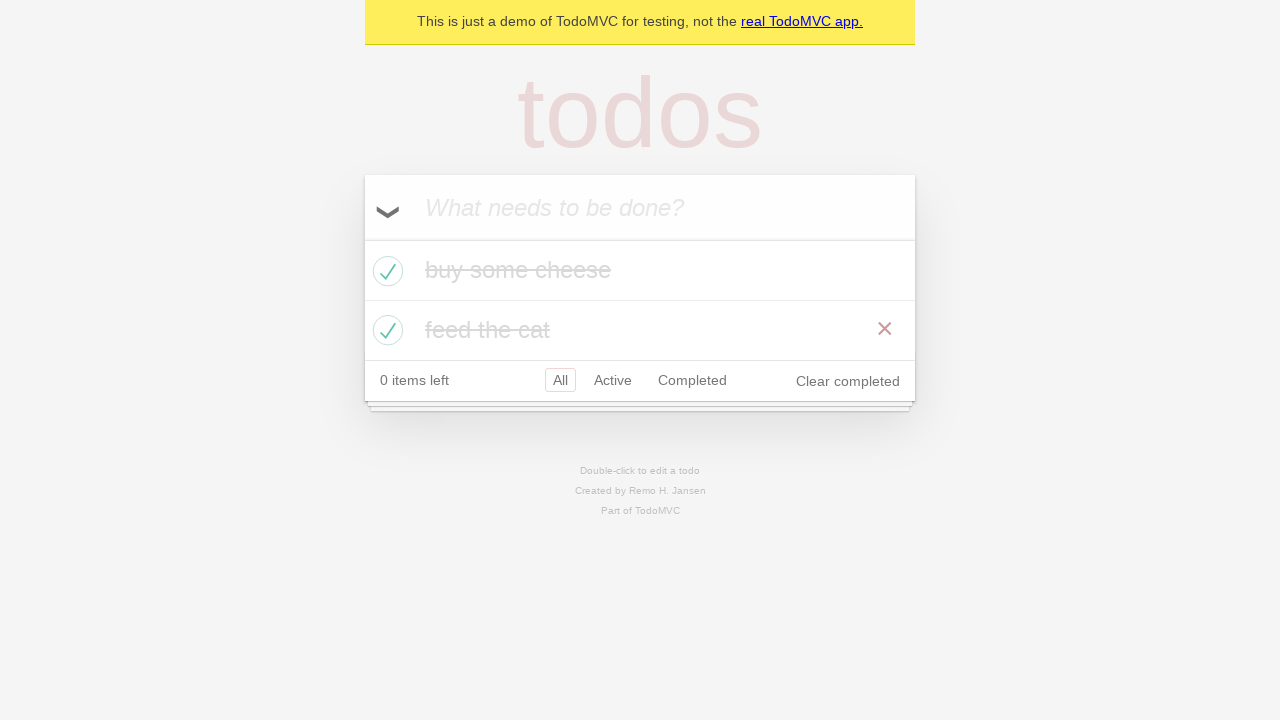